Tests a registration form by filling all required input fields and submitting the form, then verifies successful registration by checking for a congratulations message.

Starting URL: http://suninjuly.github.io/registration1.html

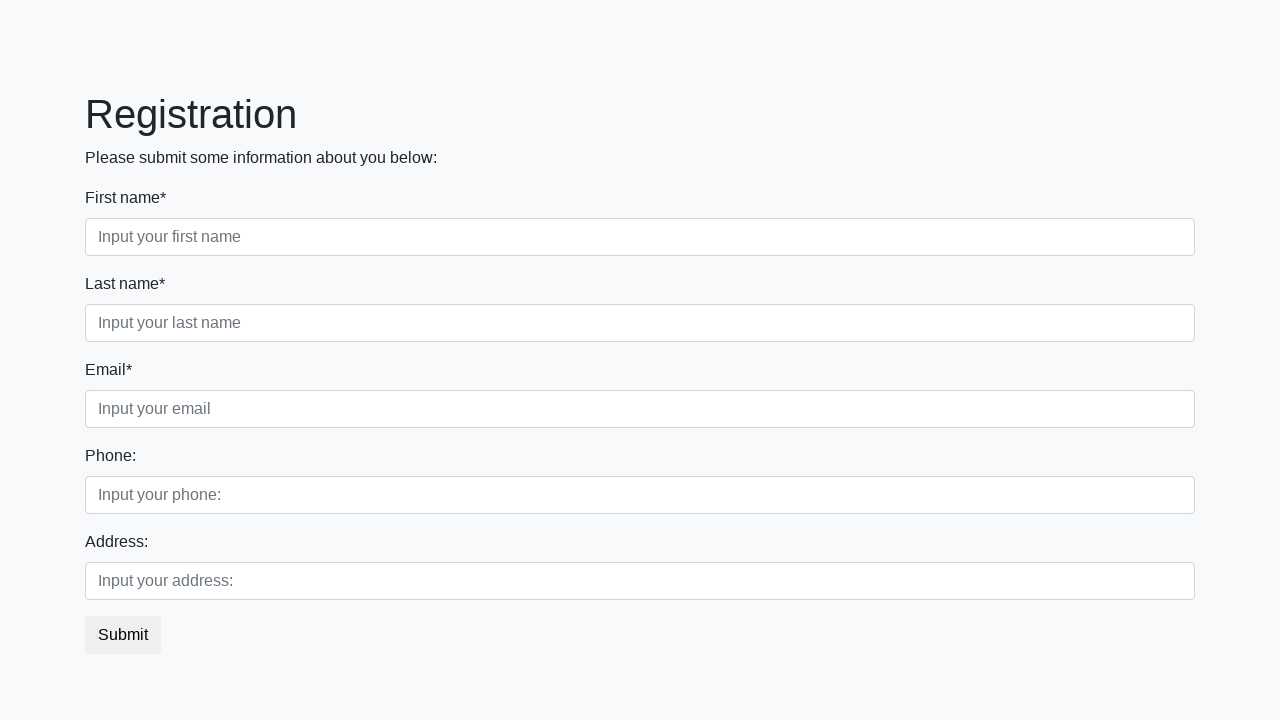

Located all required input fields on registration form
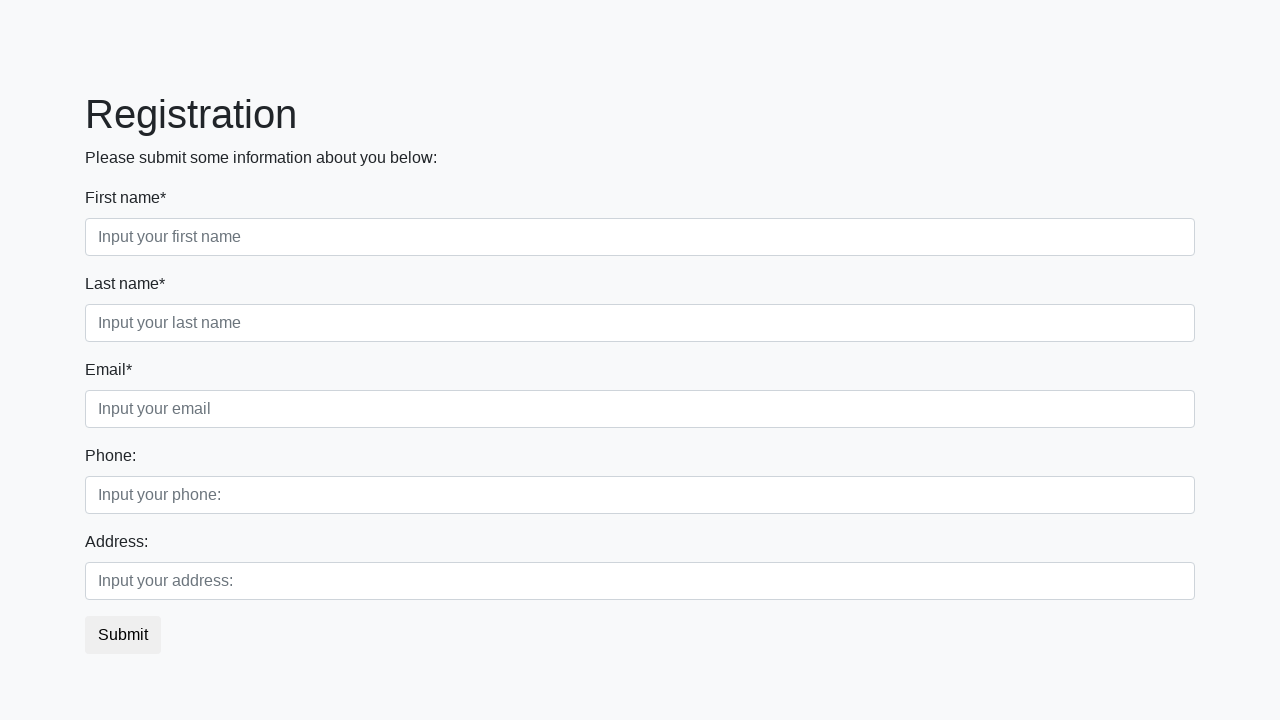

Found 3 required input fields
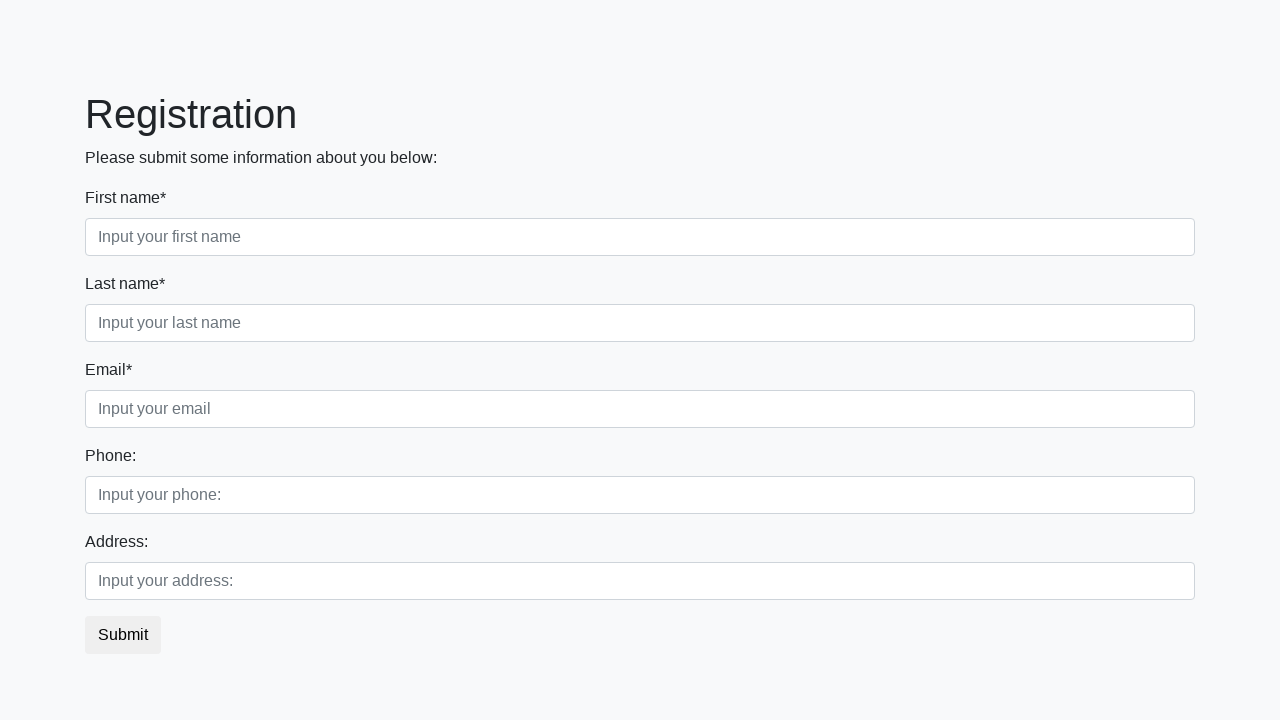

Filled required input field 1 with test data on input[required] >> nth=0
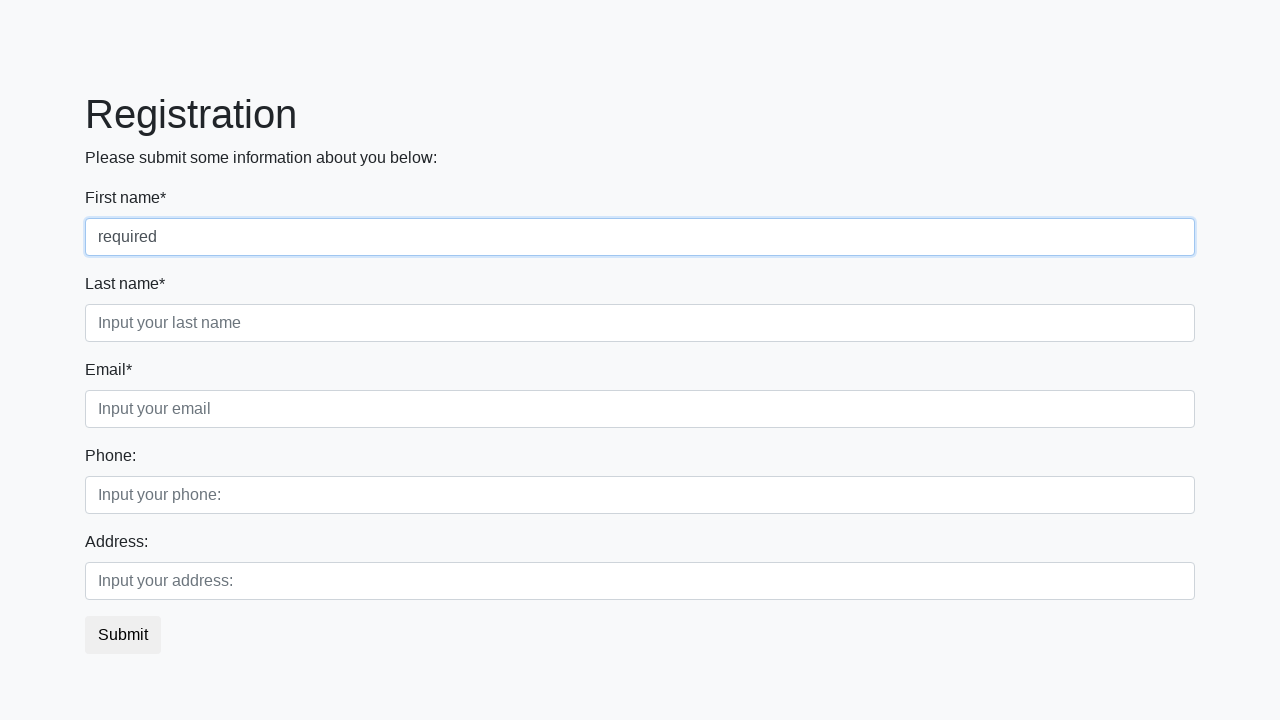

Filled required input field 2 with test data on input[required] >> nth=1
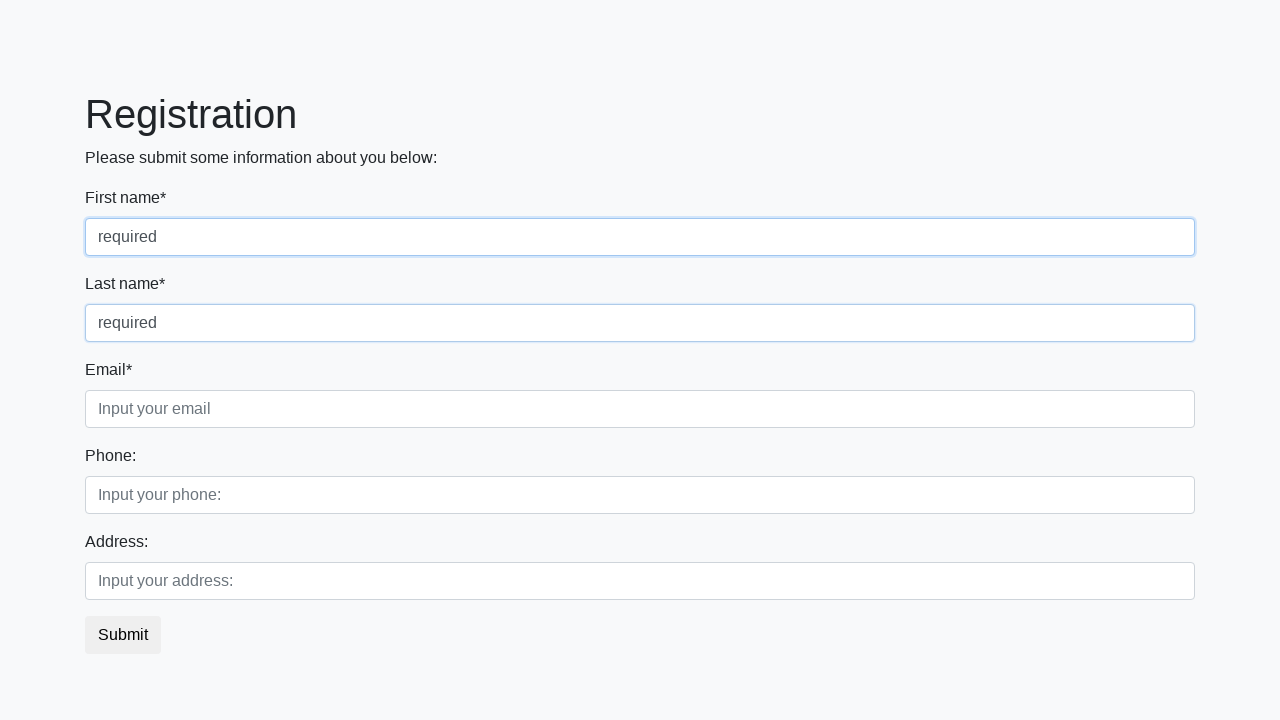

Filled required input field 3 with test data on input[required] >> nth=2
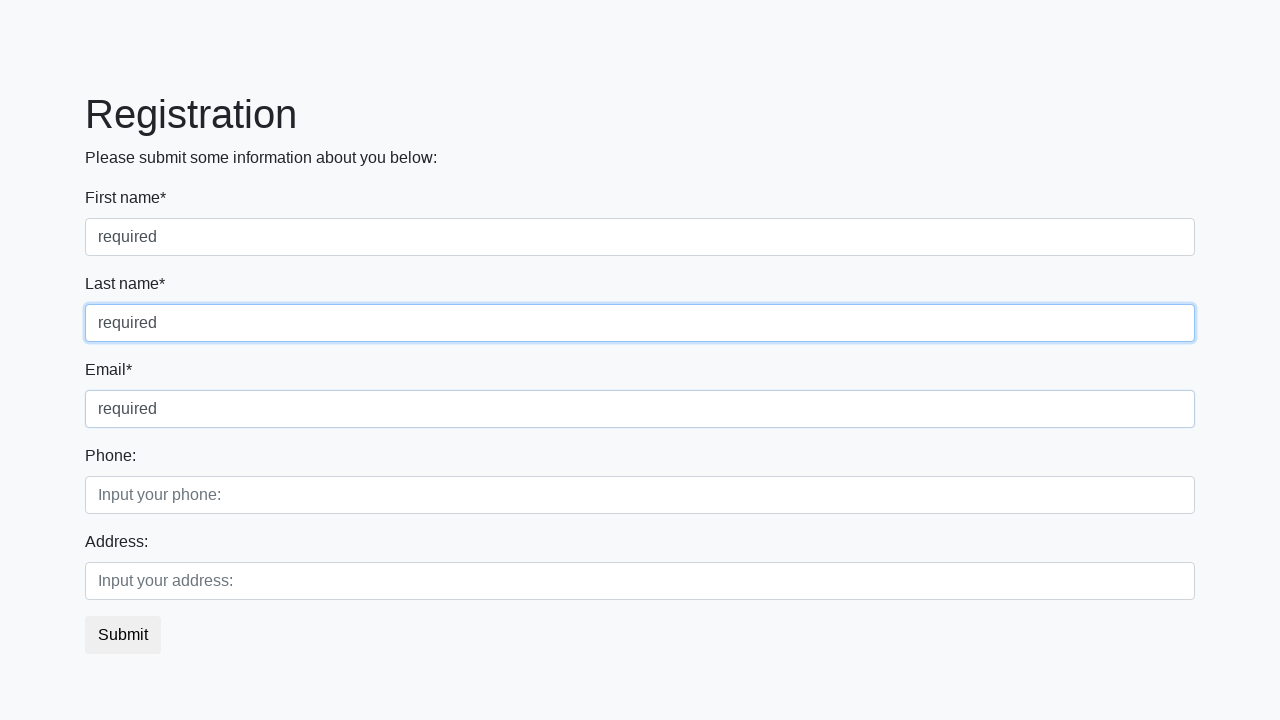

Clicked the registration form submit button at (123, 635) on button.btn
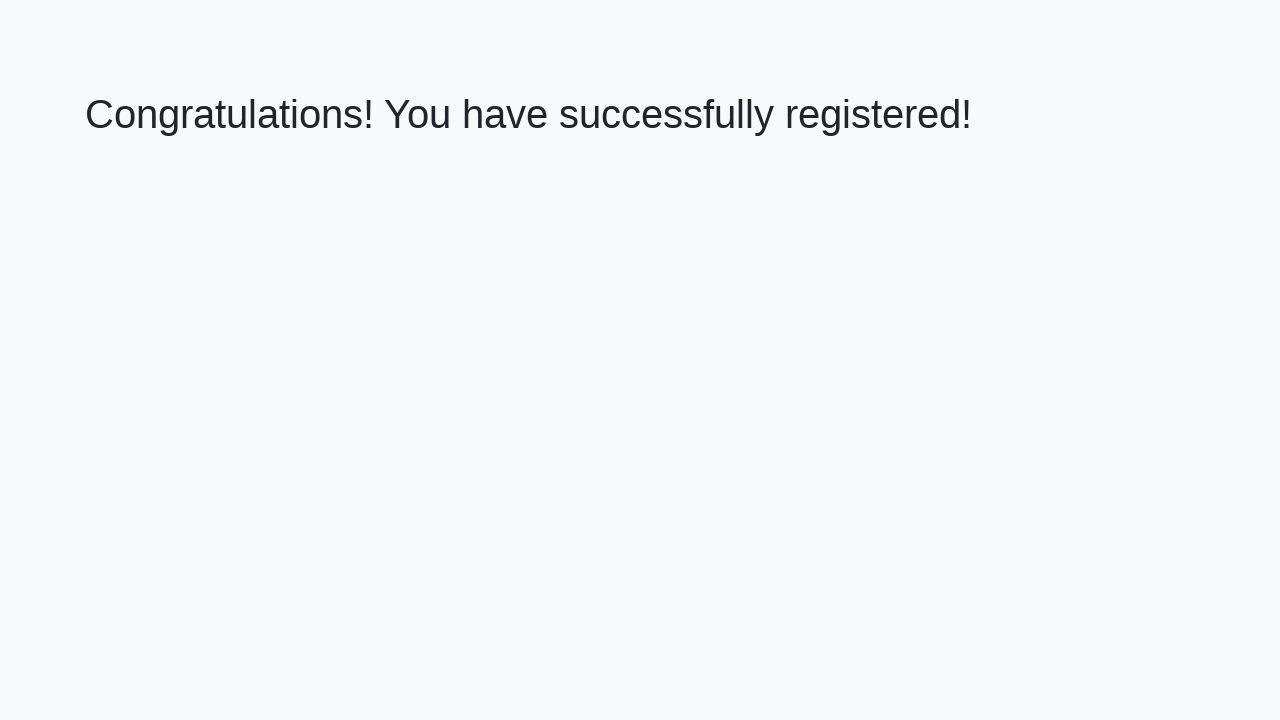

Waited for congratulations message to appear
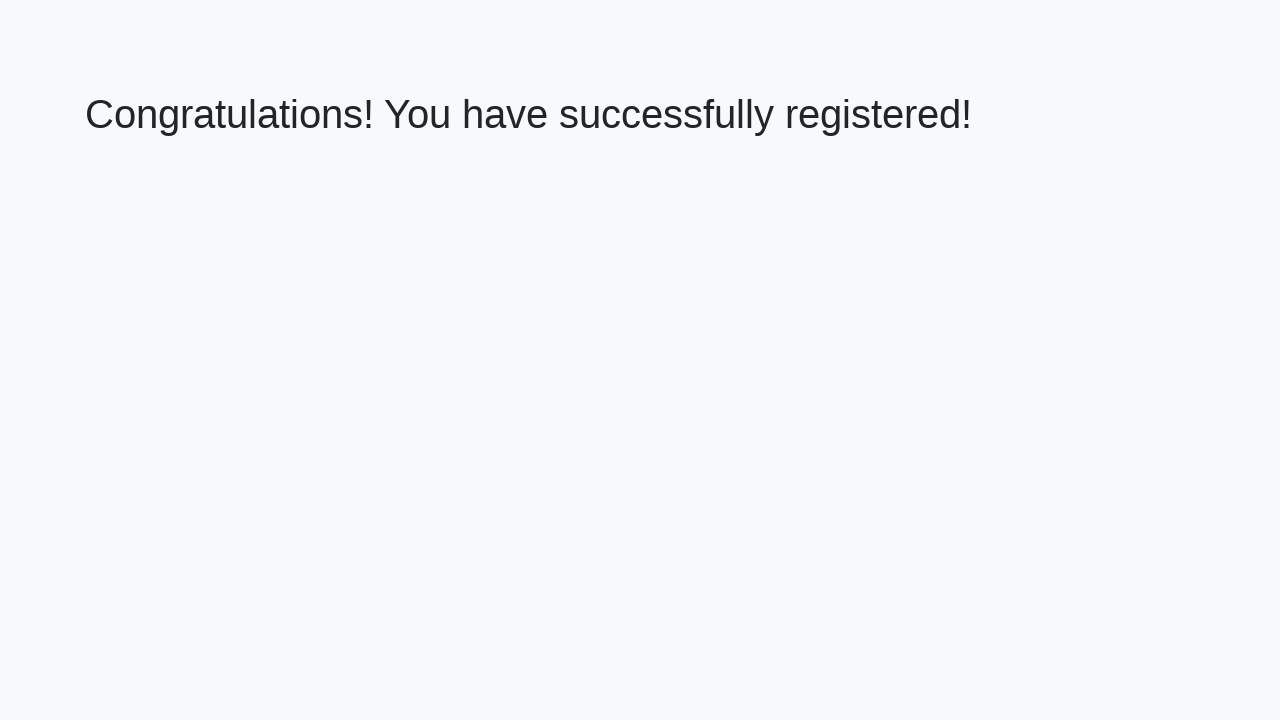

Retrieved congratulations message text: 'Congratulations! You have successfully registered!'
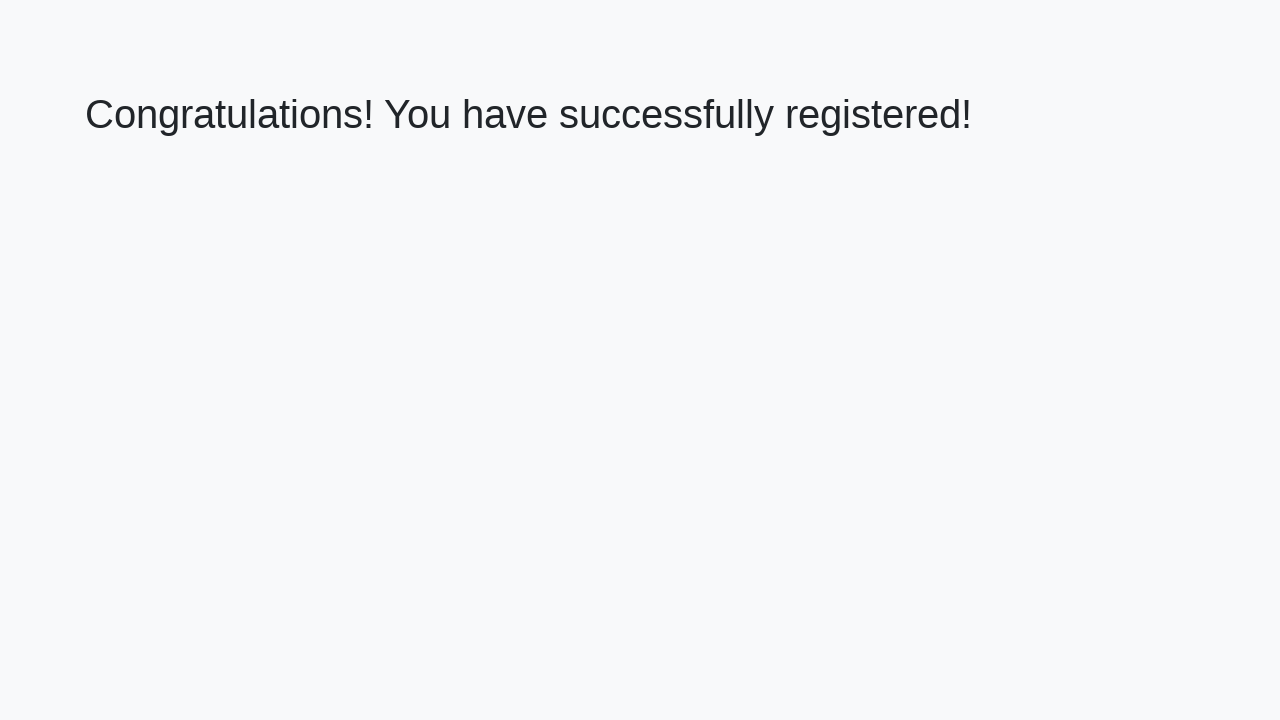

Verified successful registration with correct congratulations message
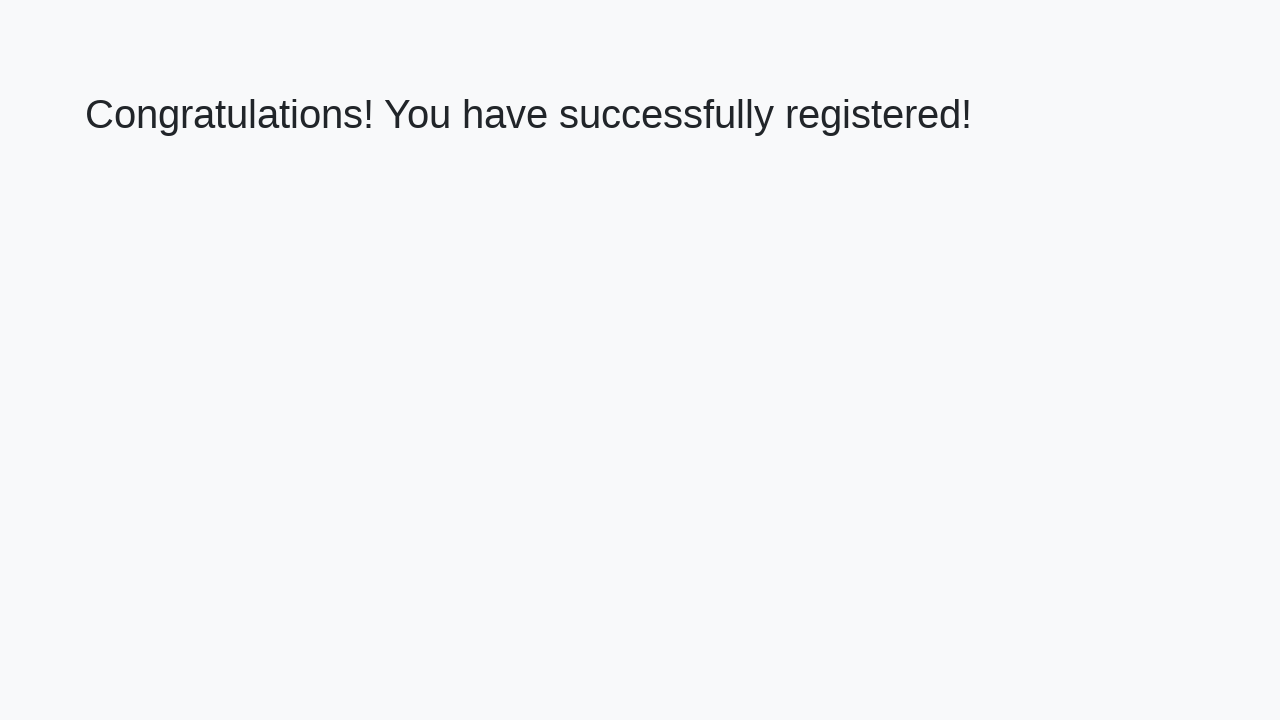

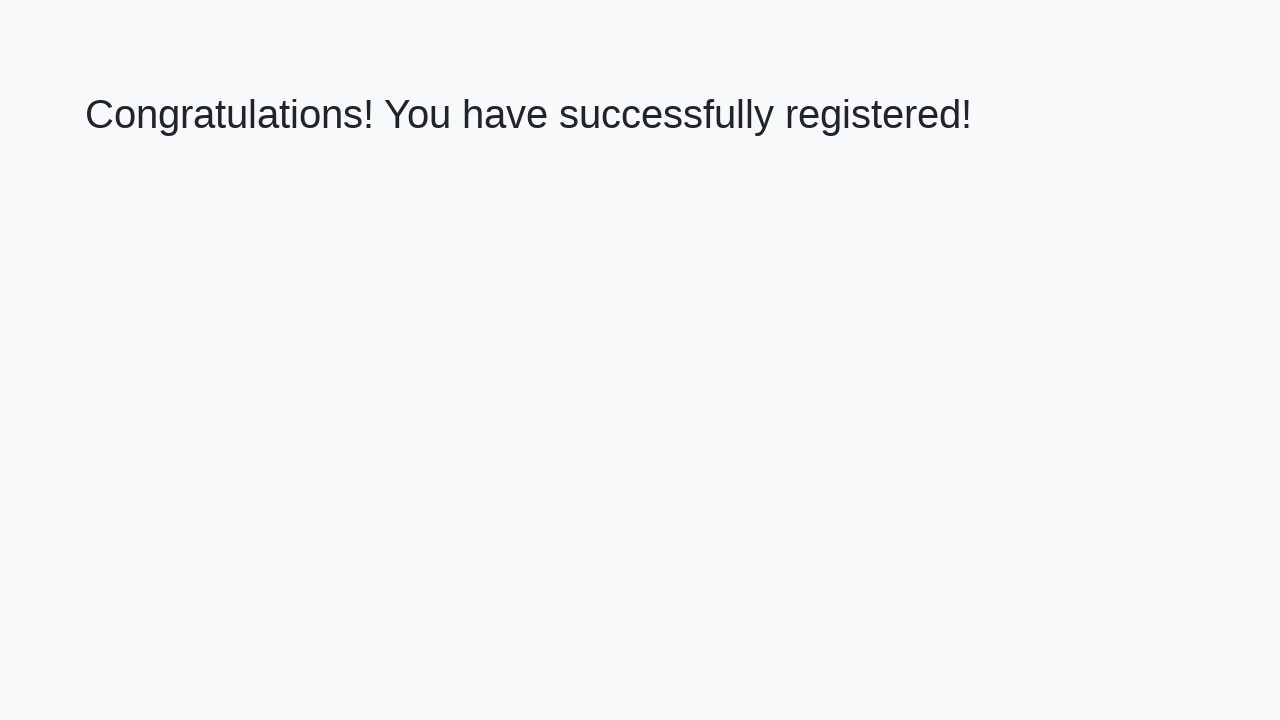